Tests right-click functionality by right-clicking a button and verifying the result message

Starting URL: https://demoqa.com/buttons

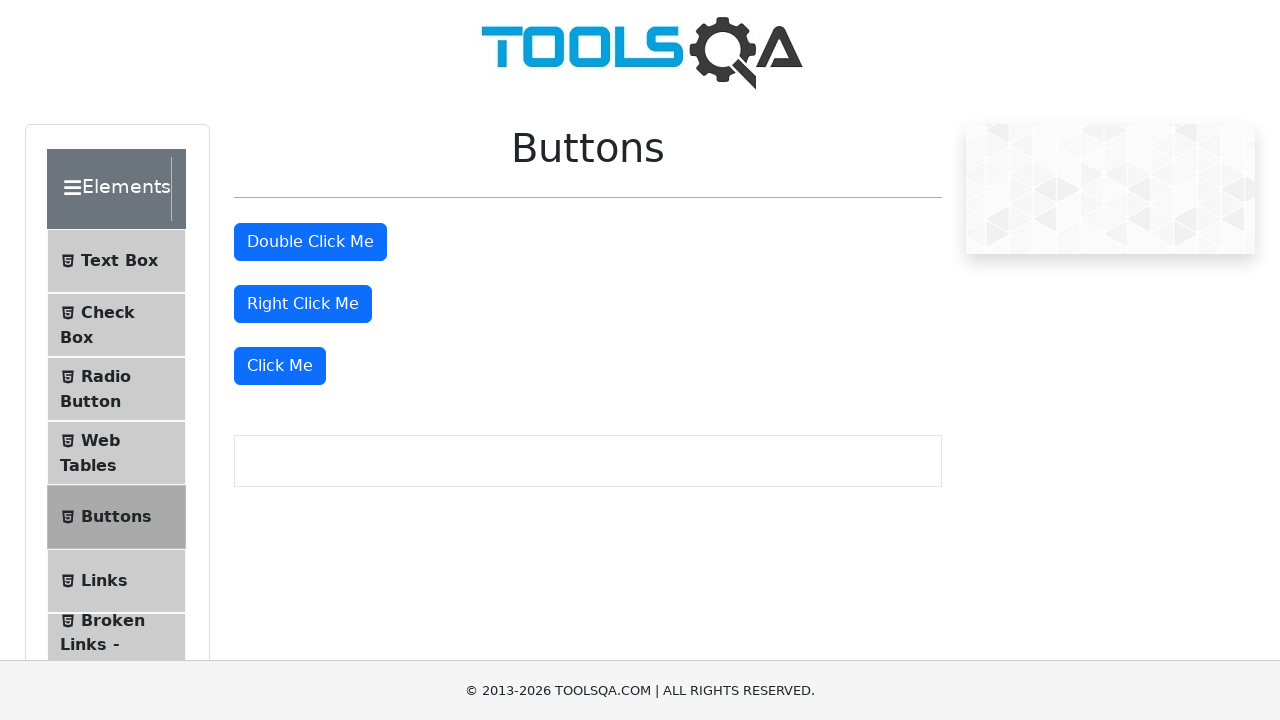

Right-clicked the right-click button at (303, 304) on button#rightClickBtn
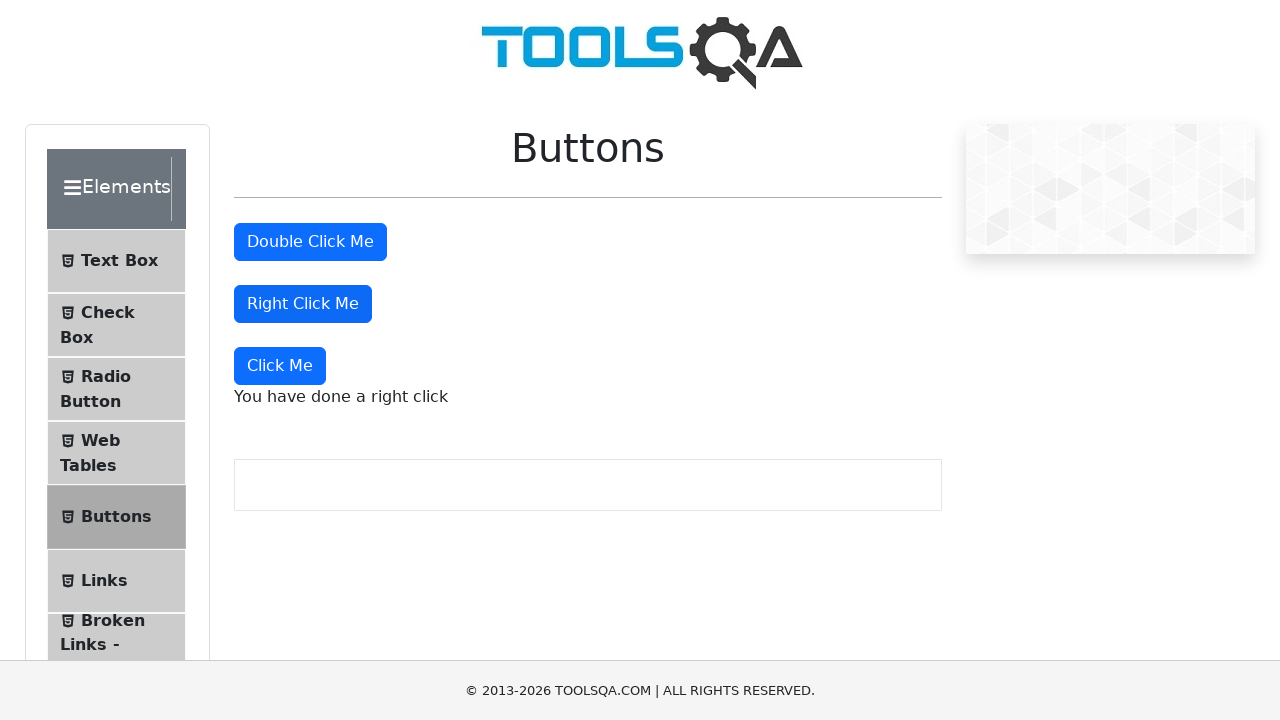

Right-click message element appeared
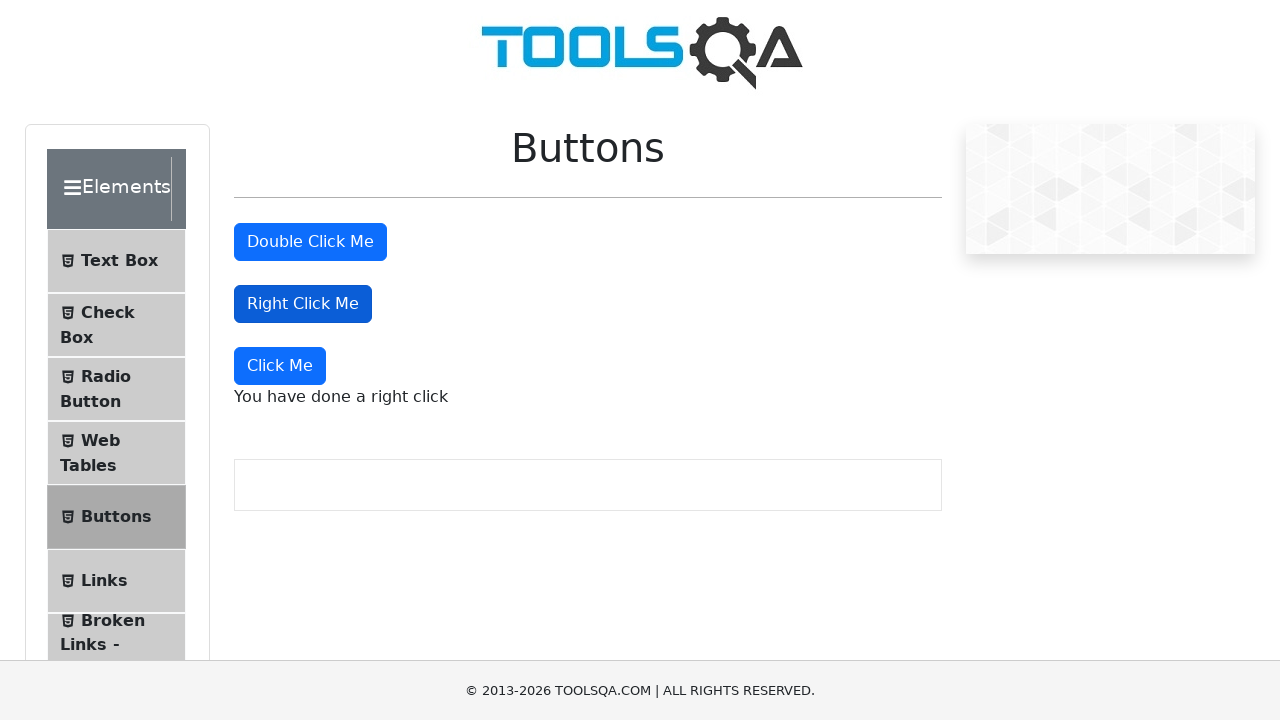

Retrieved right-click message text: 'You have done a right click'
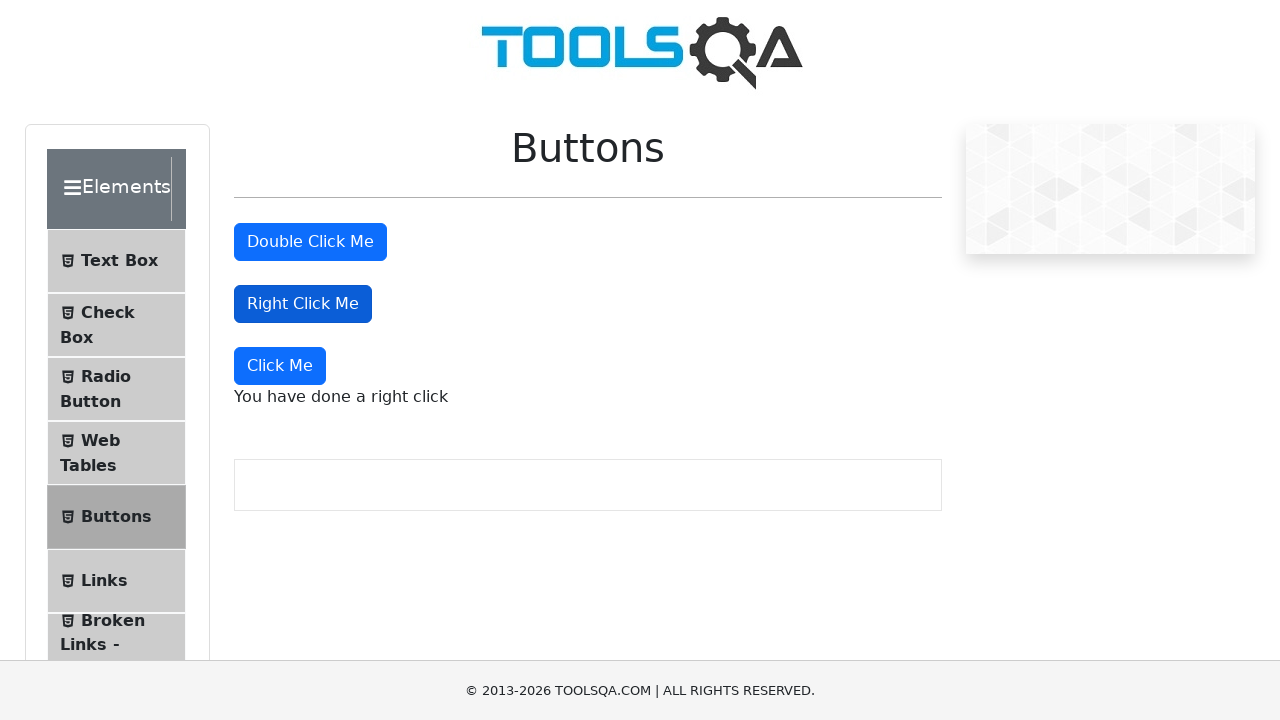

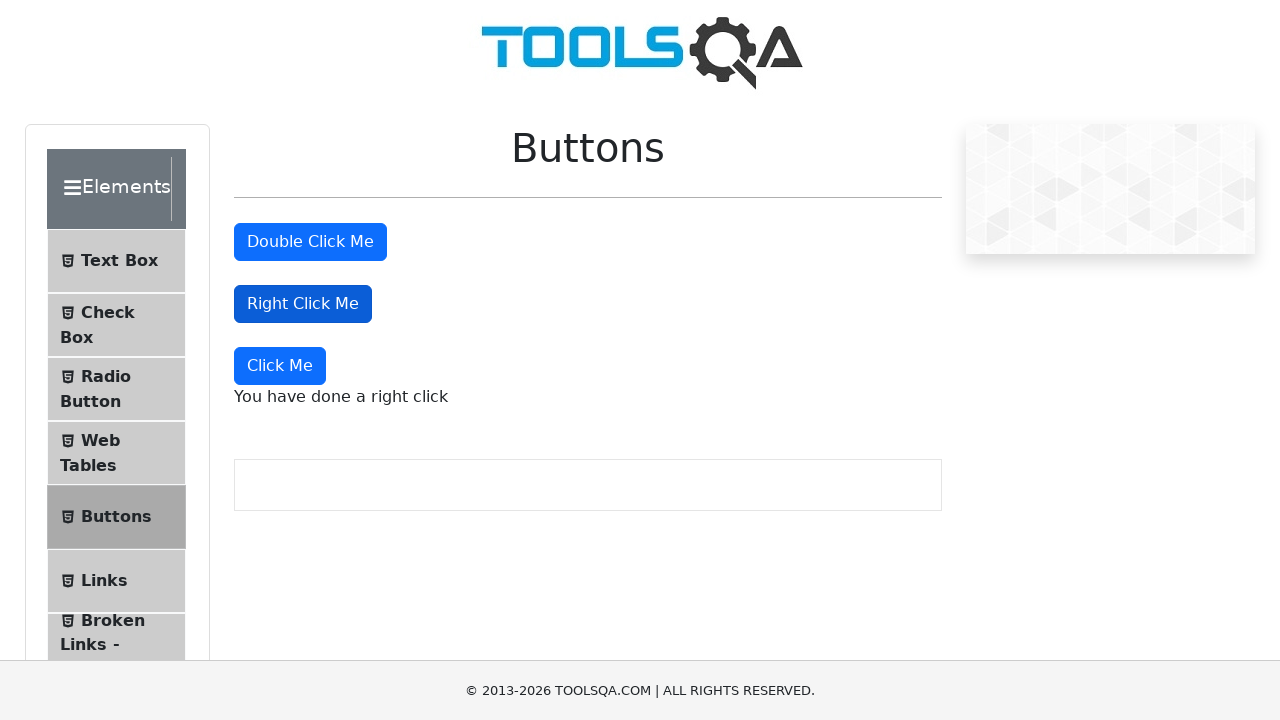